Tests synchronizing with an alert dialog by navigating to a page, clicking a button to trigger an alert, and then dismissing it

Starting URL: https://www.w3schools.com/jsref/tryit.asp?filename=tryjsref_alert

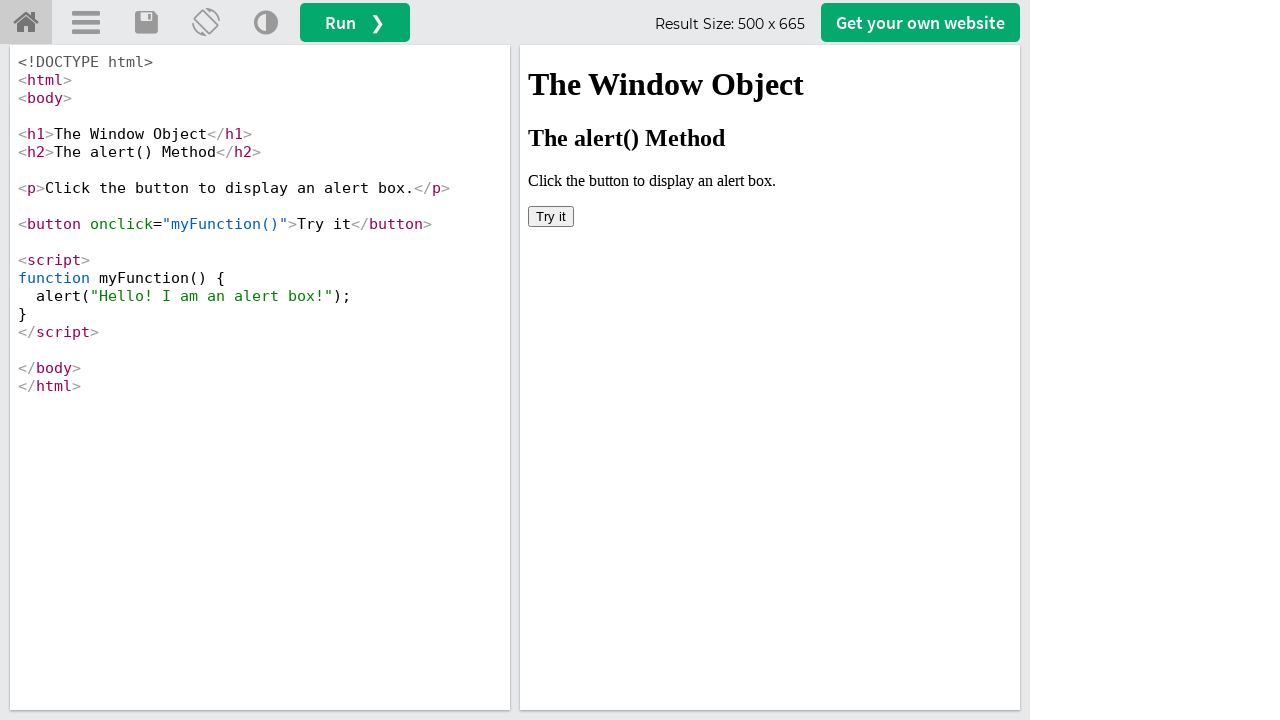

Located the iframe element with ID 'iframeResult'
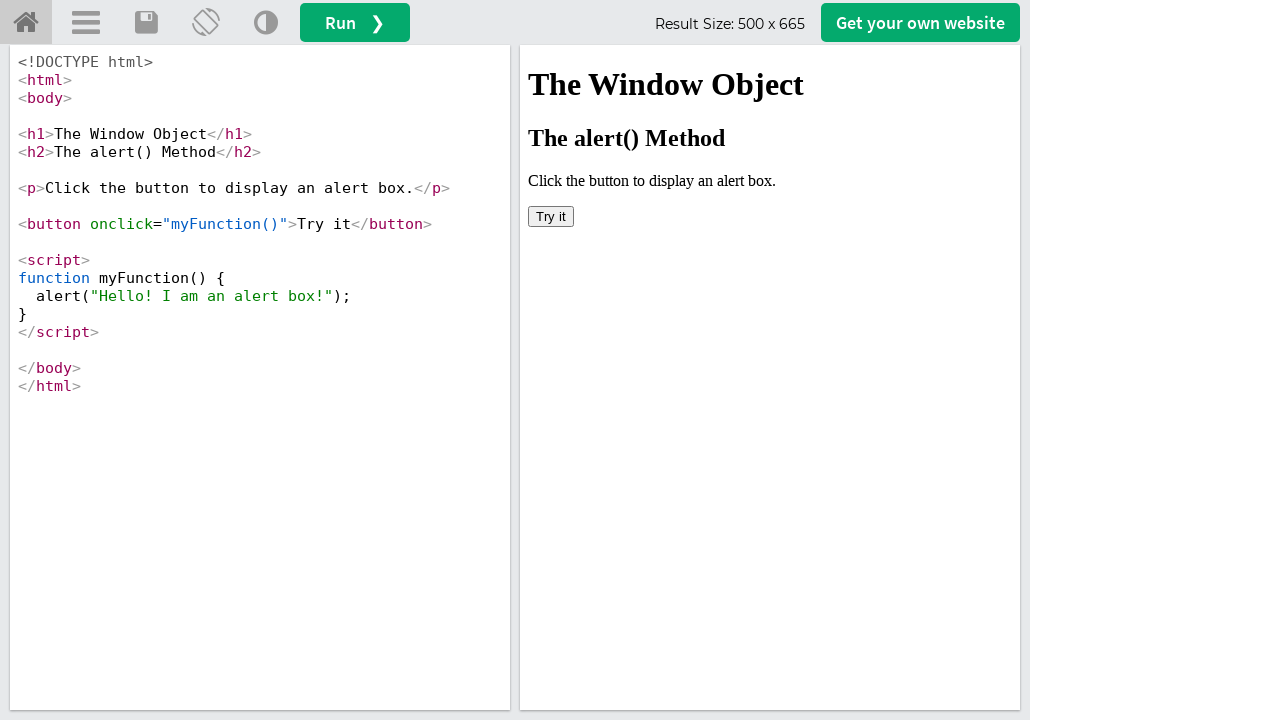

Clicked the button to trigger the alert dialog at (551, 216) on #iframeResult >> internal:control=enter-frame >> button
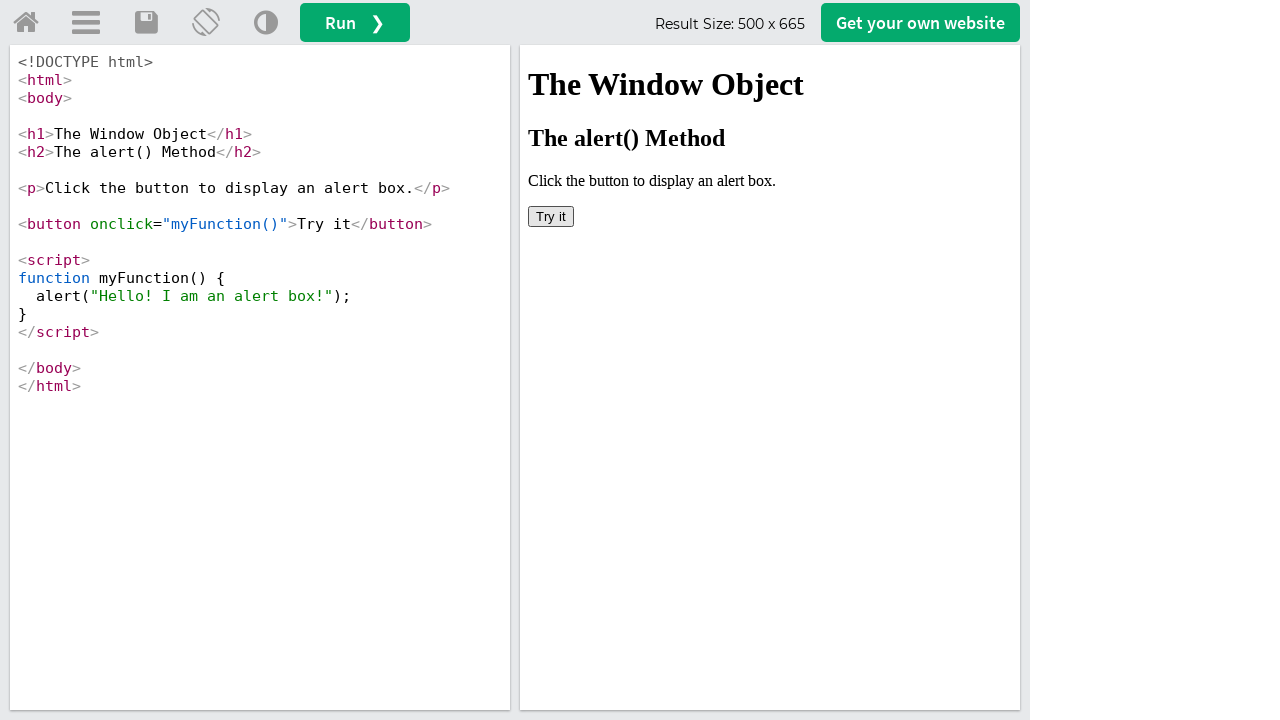

Set up event listener to dismiss any alert dialogs
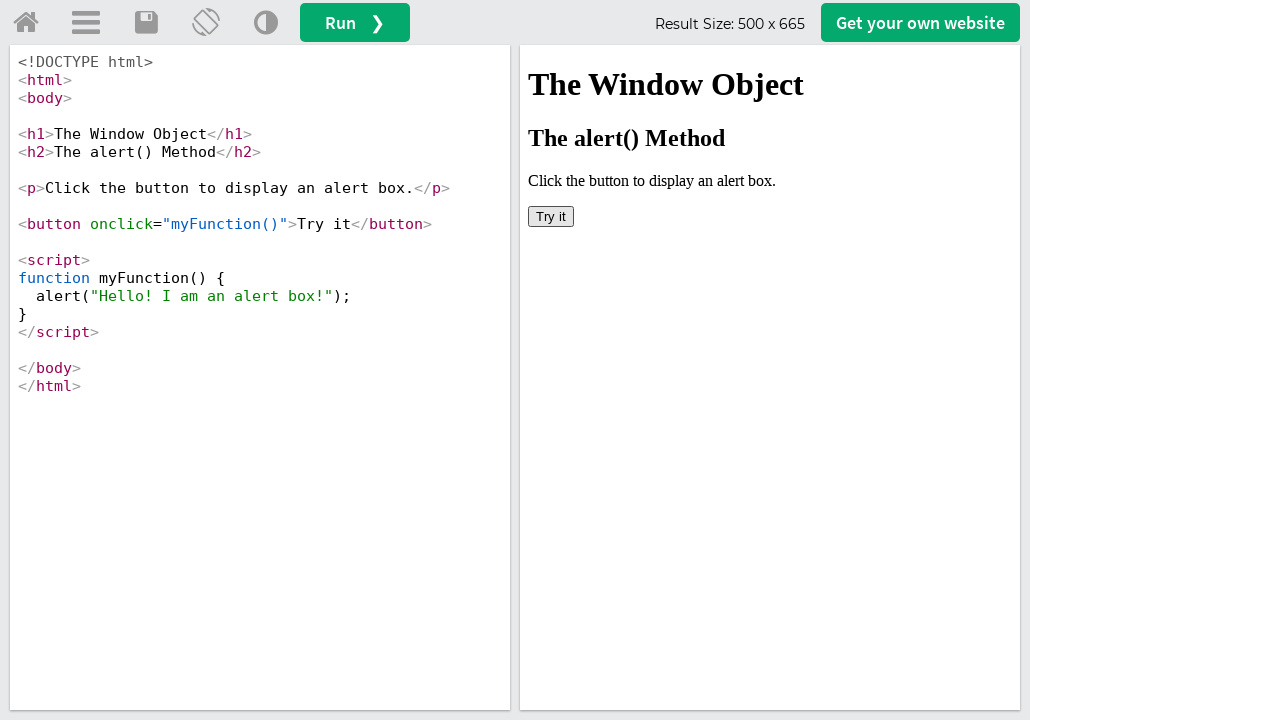

Waited 500ms for the alert dialog to be dismissed
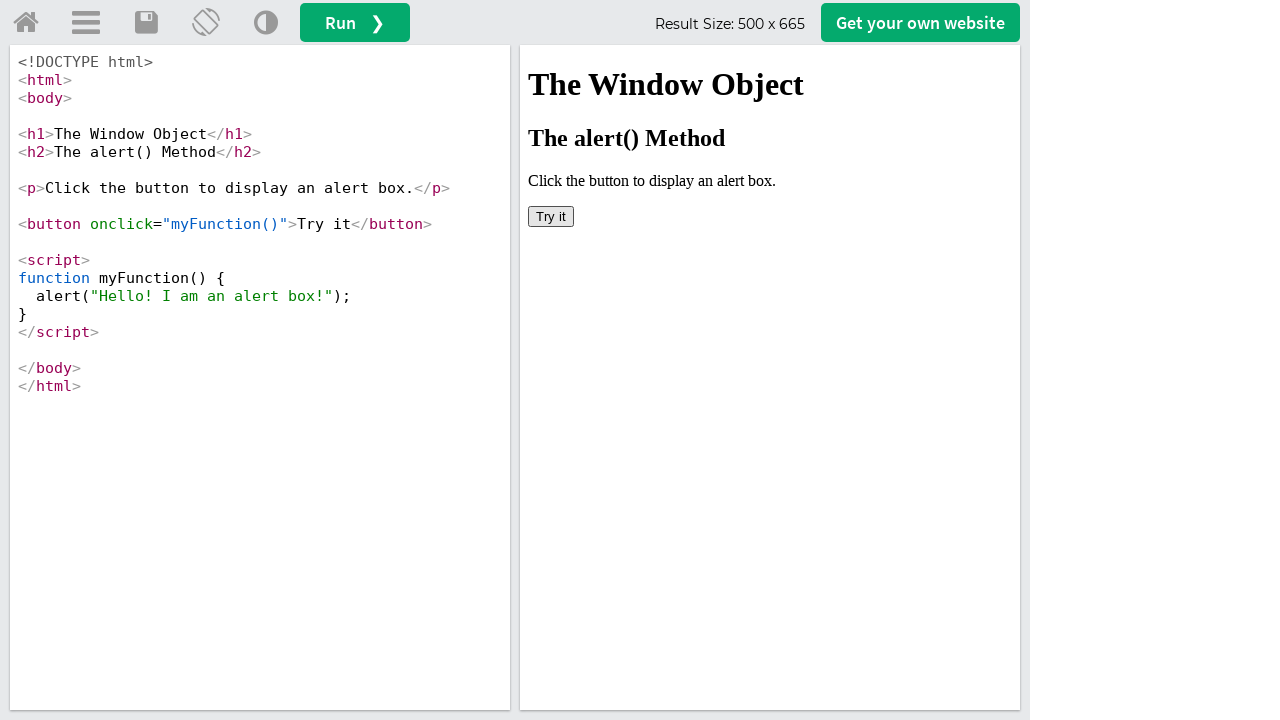

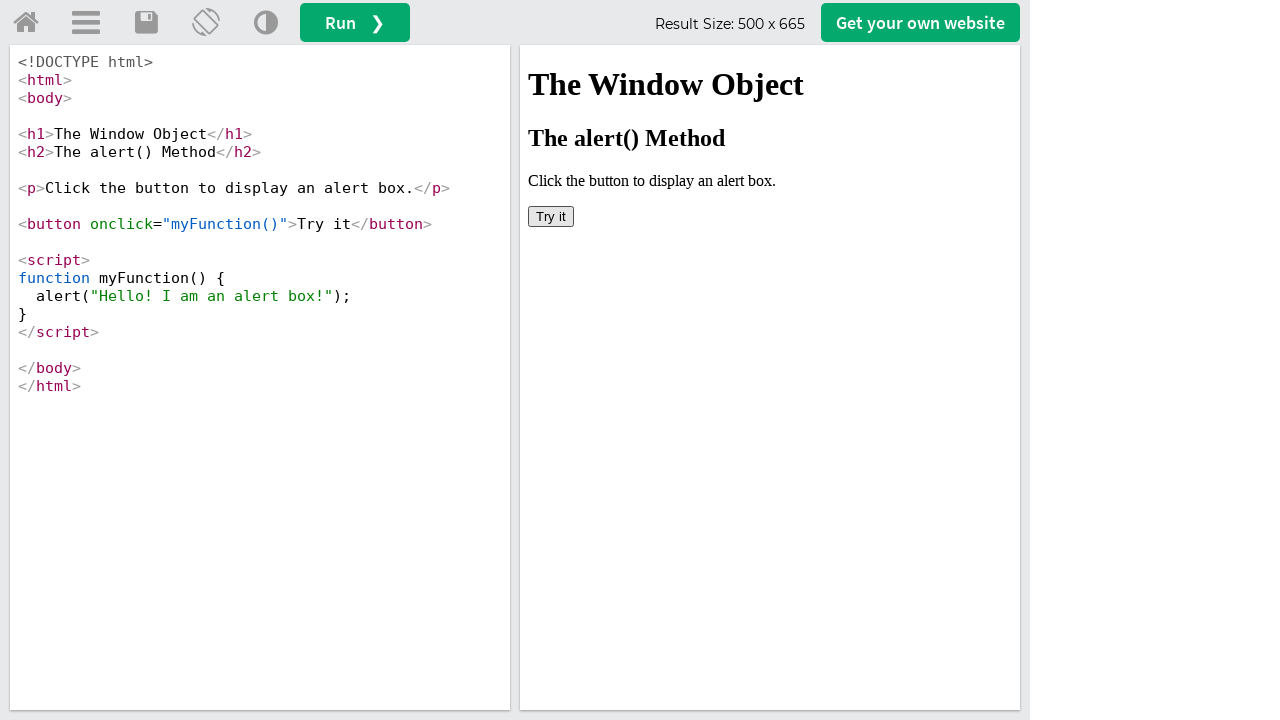